Tests prompt dialog handling by clicking a prompt button, entering a name in the dialog, and verifying the entered name is displayed

Starting URL: https://testautomationpractice.blogspot.com/

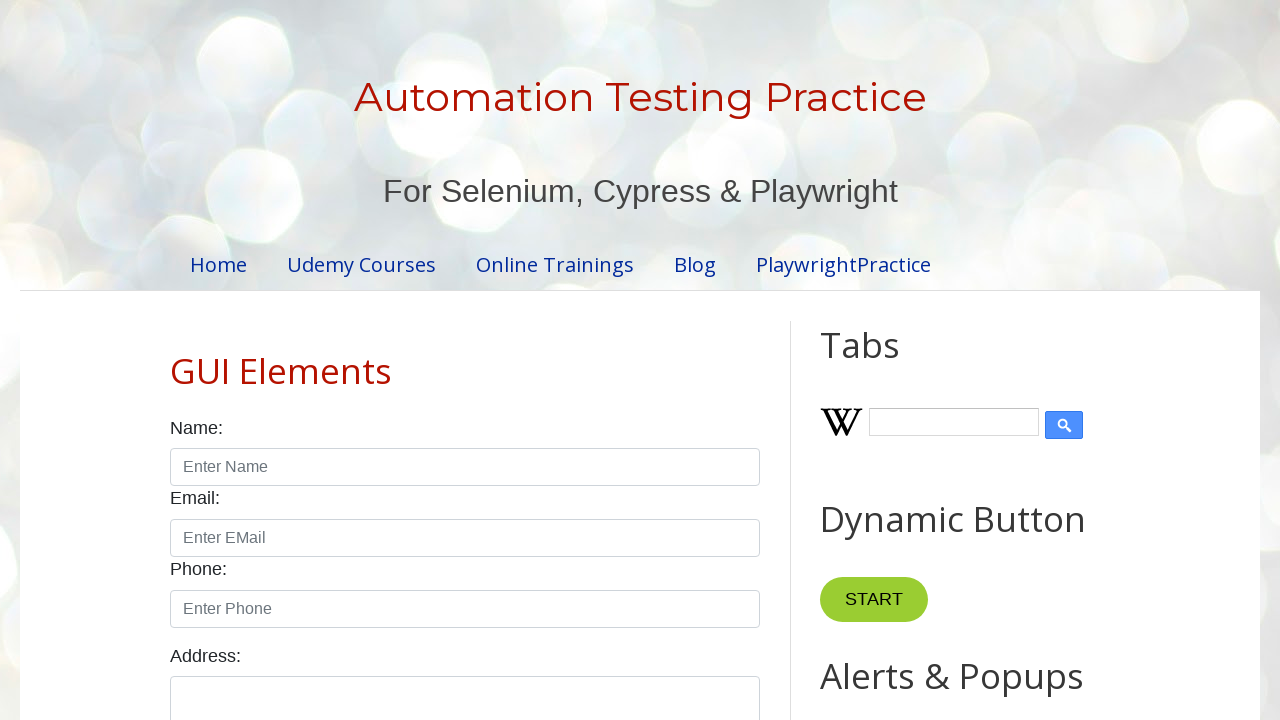

Set up dialog handler for prompt dialogs
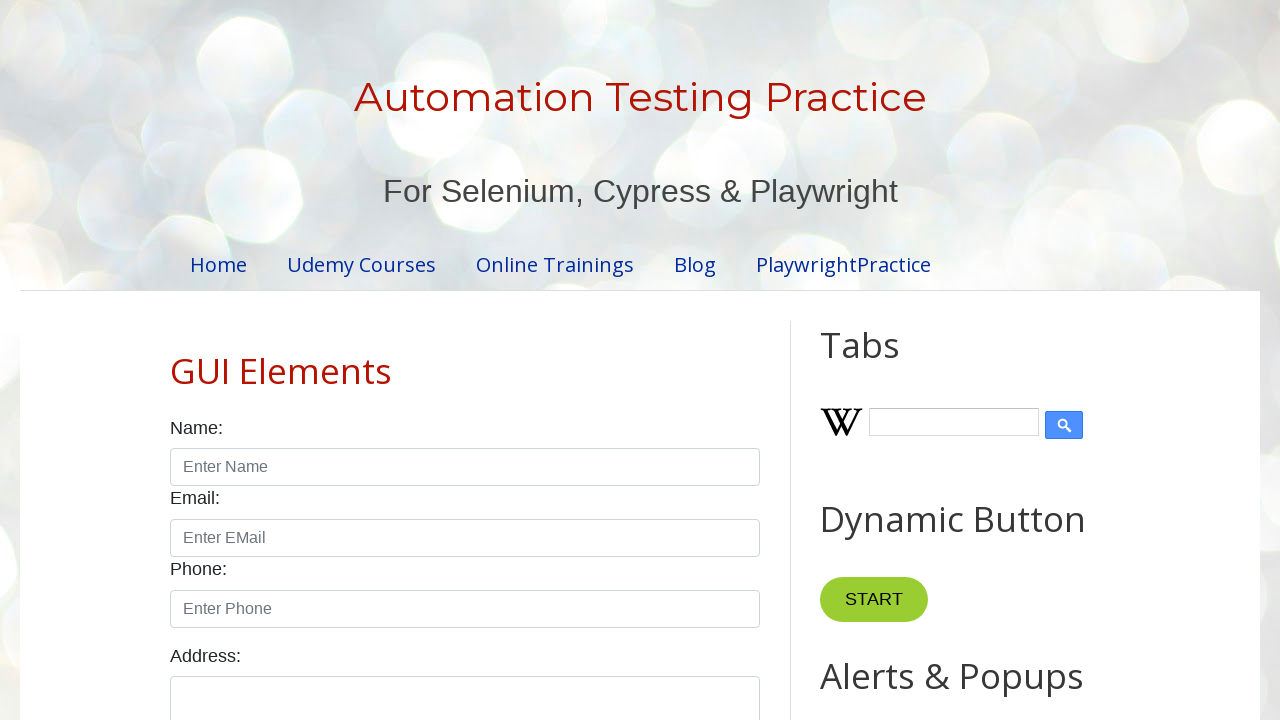

Clicked prompt button to trigger prompt dialog at (890, 360) on #promptBtn
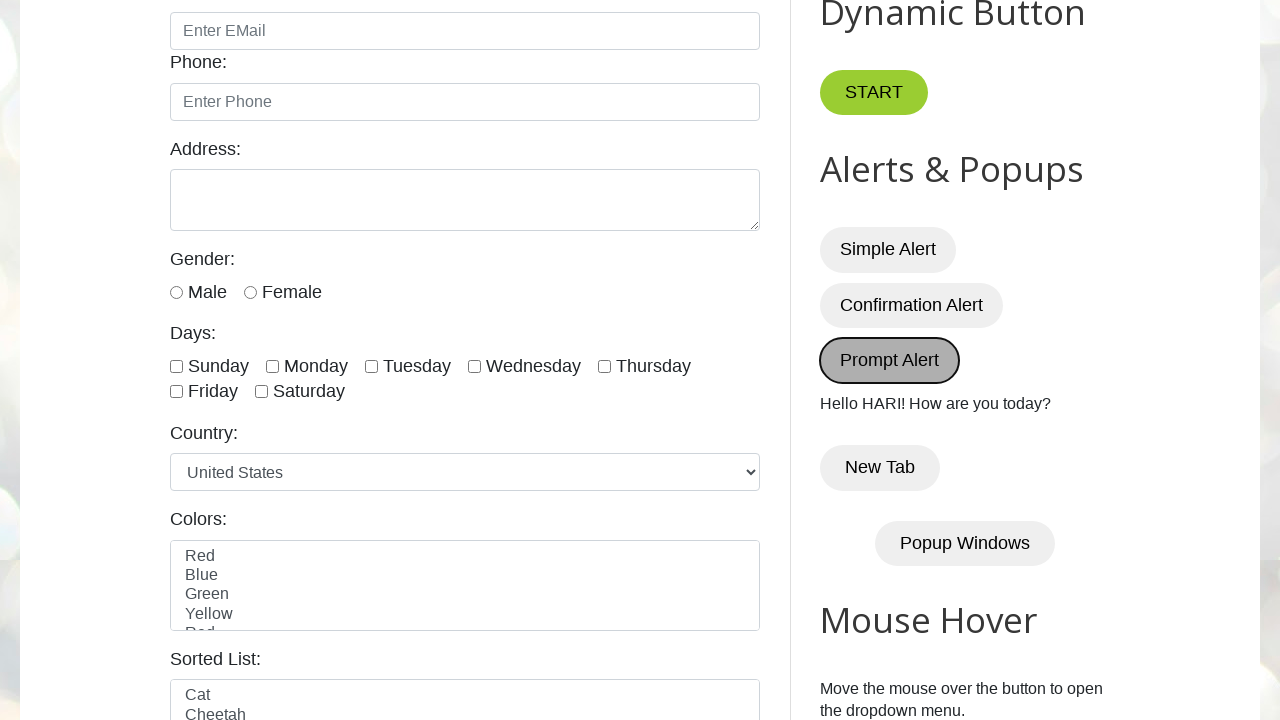

Waited for demo element to be visible
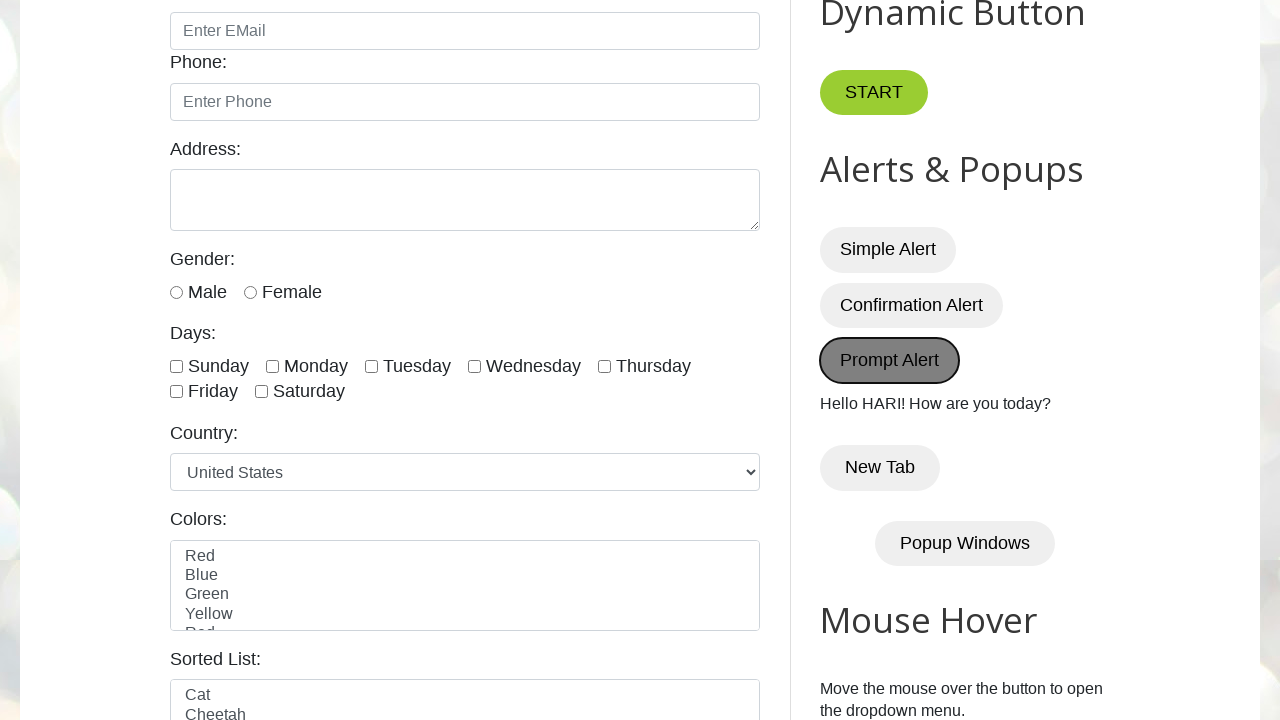

Verified entered name 'HARI' is displayed in demo element
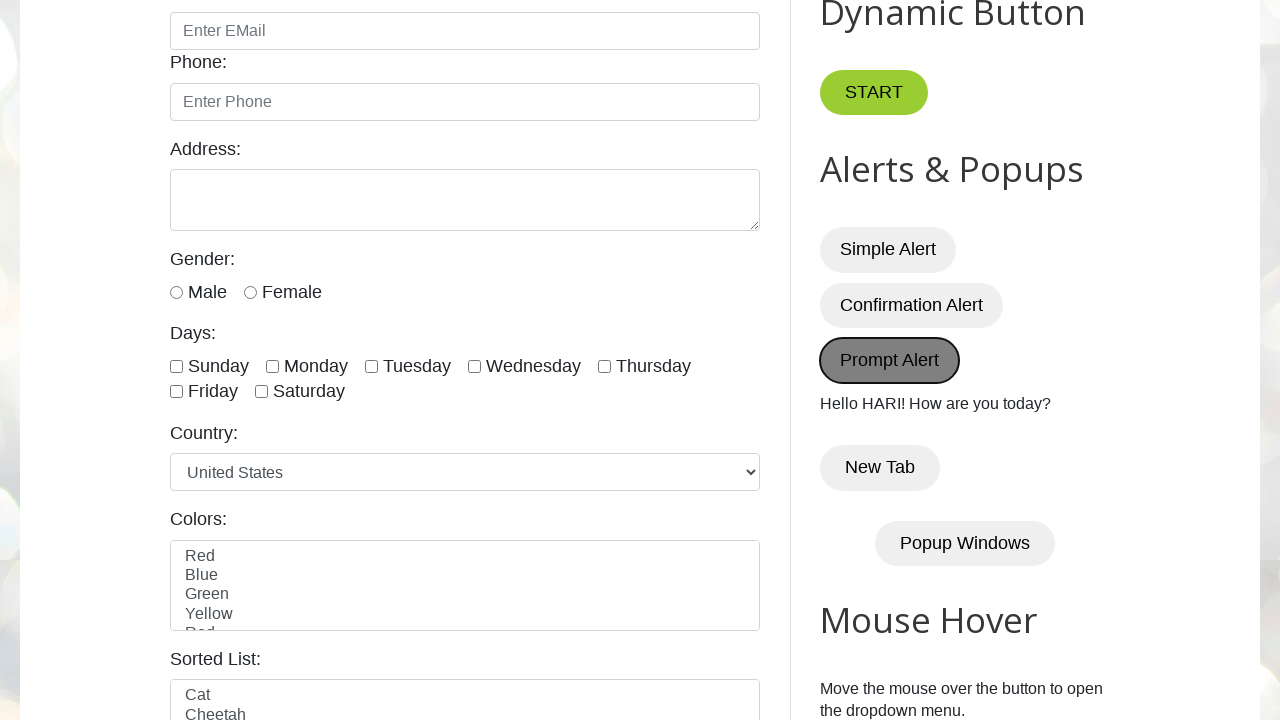

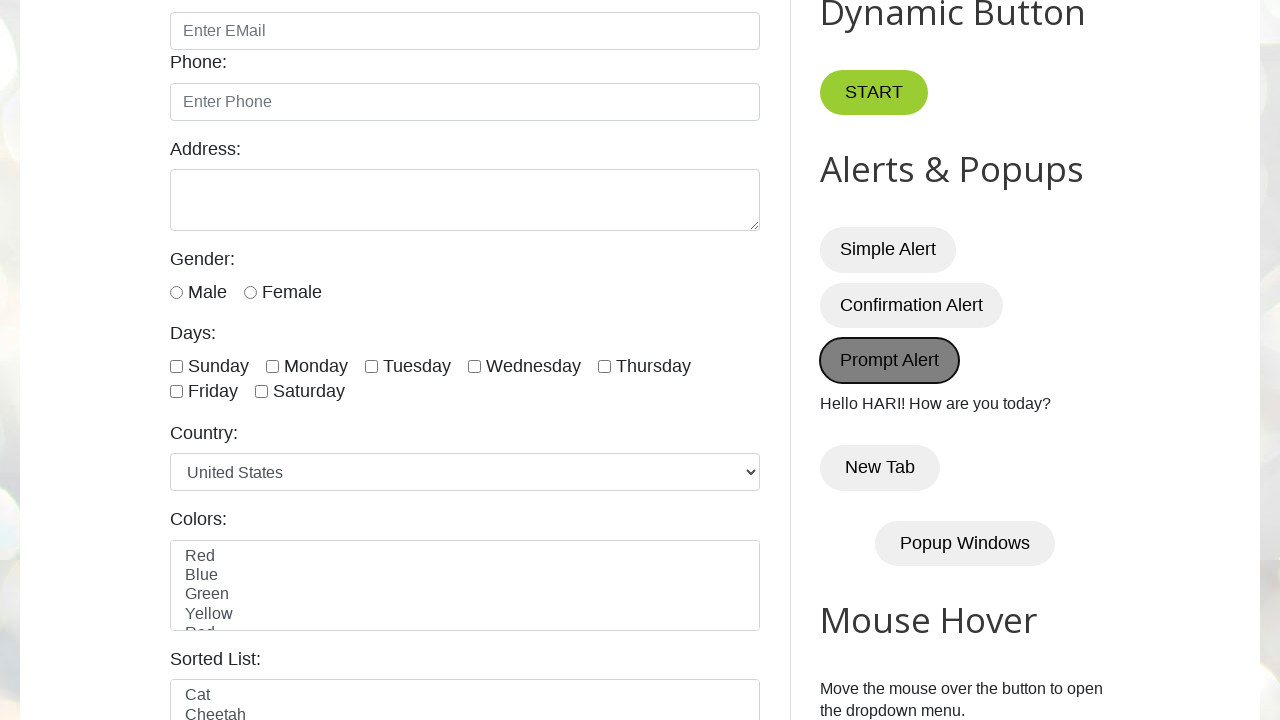